Tests explicit wait functionality by waiting for a link to become clickable and then clicking it

Starting URL: http://seleniumautomationpractice.blogspot.com/2017/10/waitcommands.html

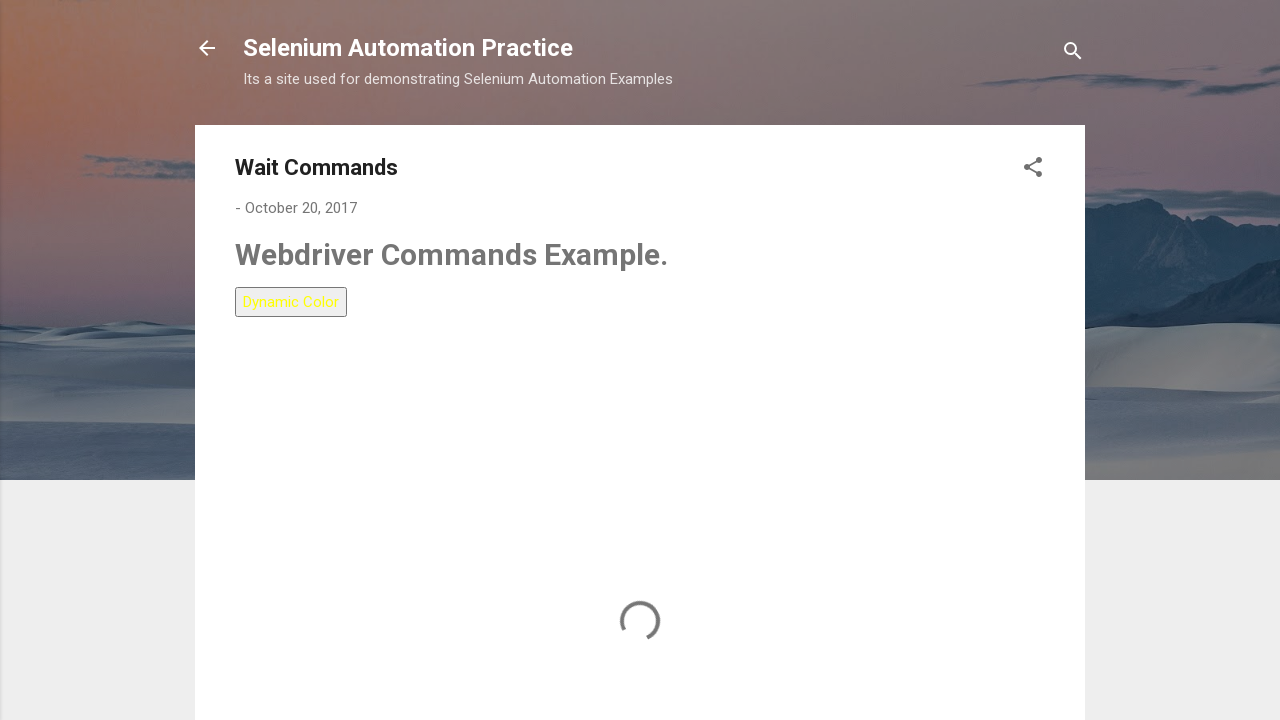

Waited for LinkText-4 link to become visible
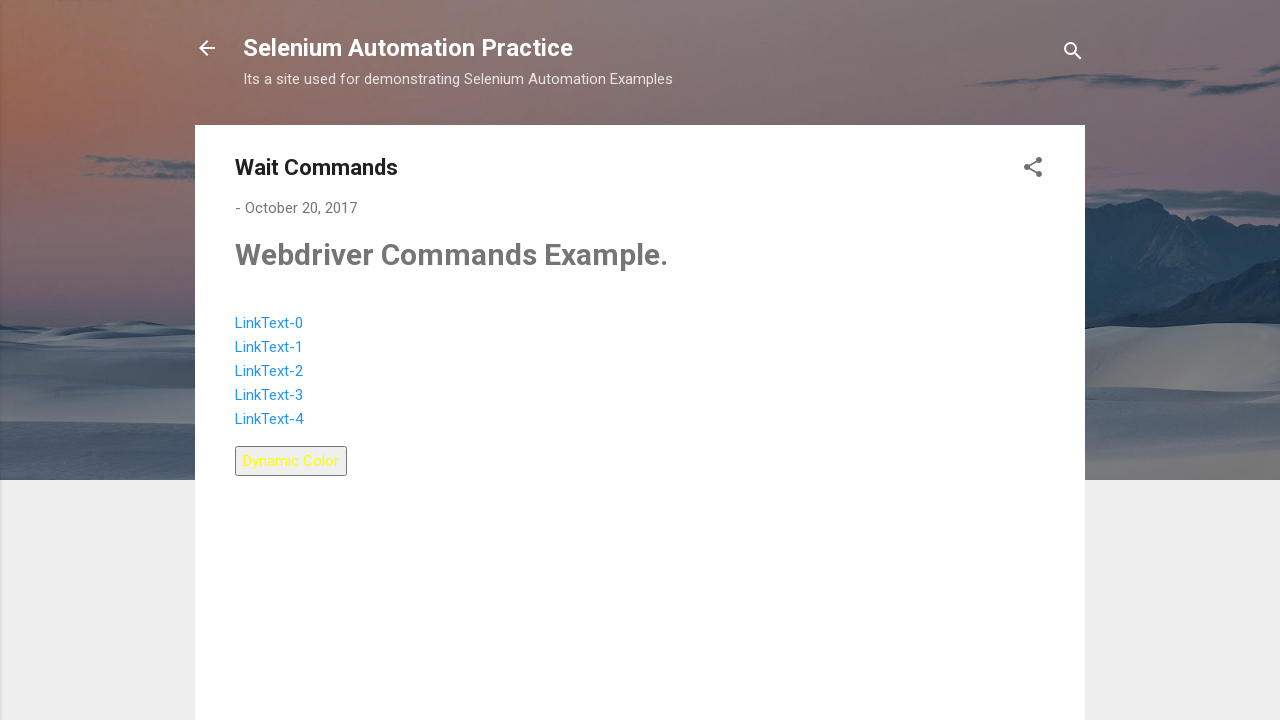

Clicked LinkText-4 link at (269, 419) on a:has-text('LinkText-4')
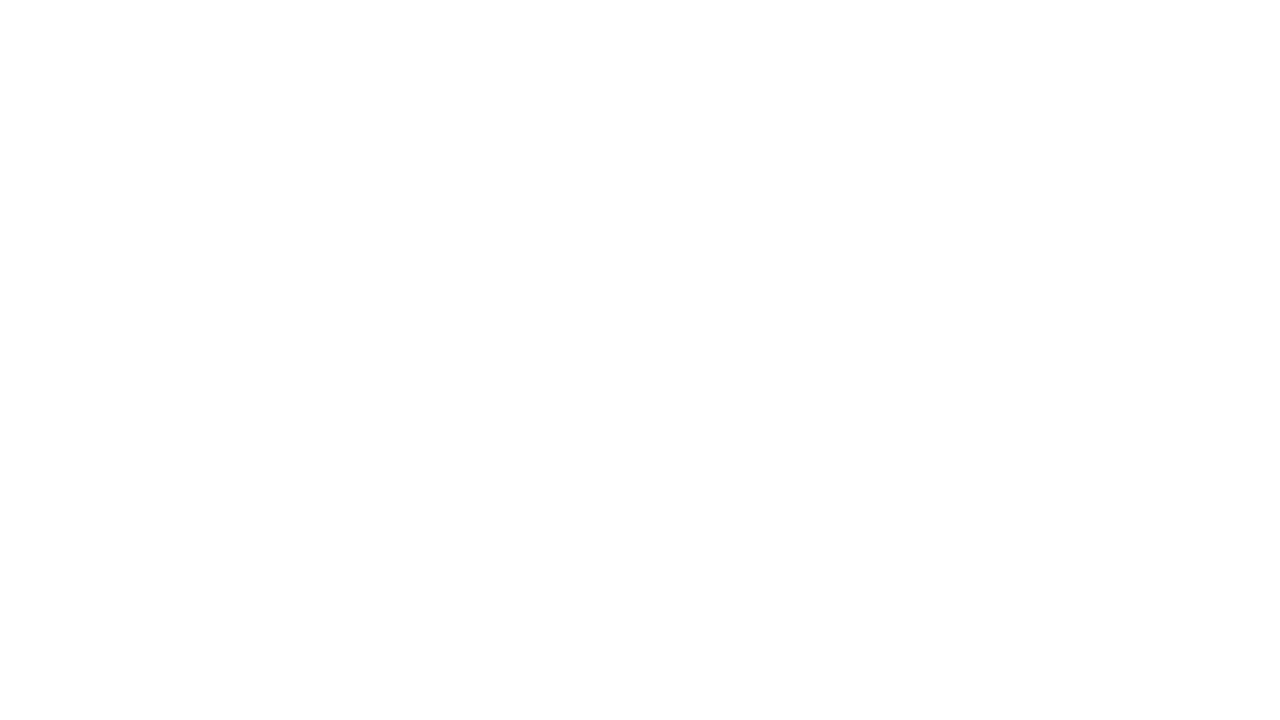

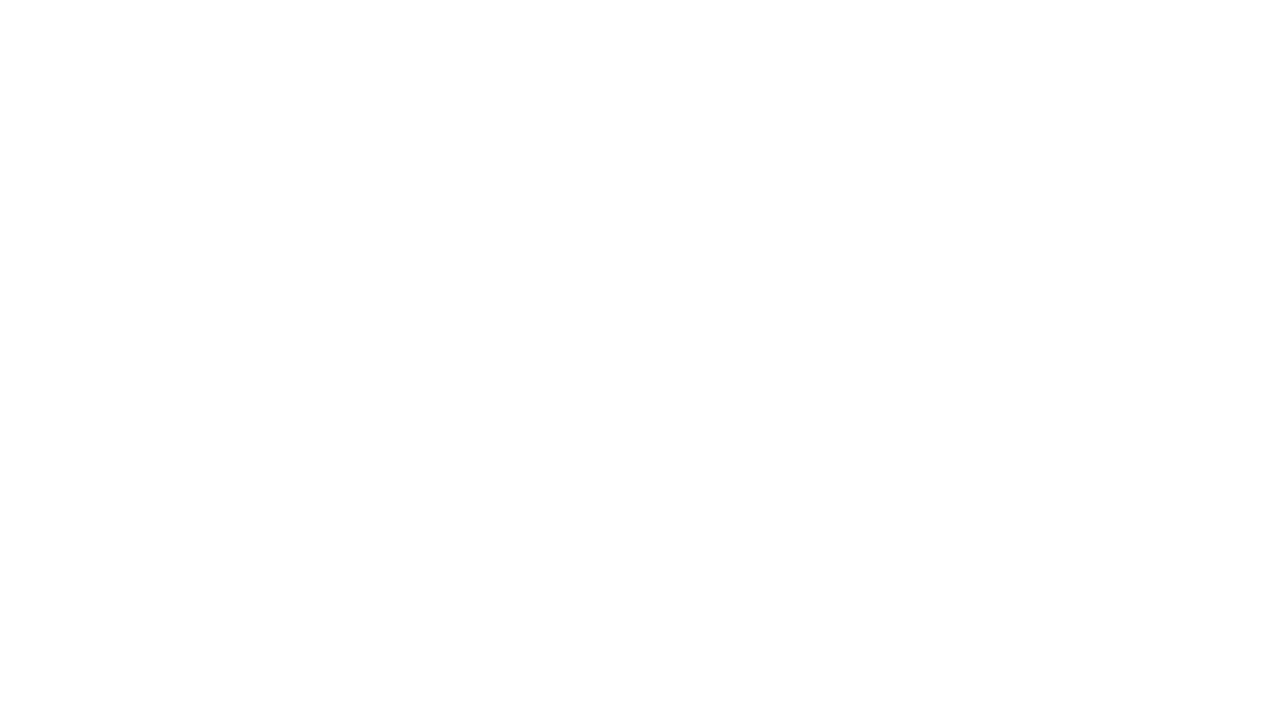